Navigates to an automation practice page and verifies that radio buttons are present on the page by counting elements with type='radio'.

Starting URL: https://rahulshettyacademy.com/AutomationPractice/

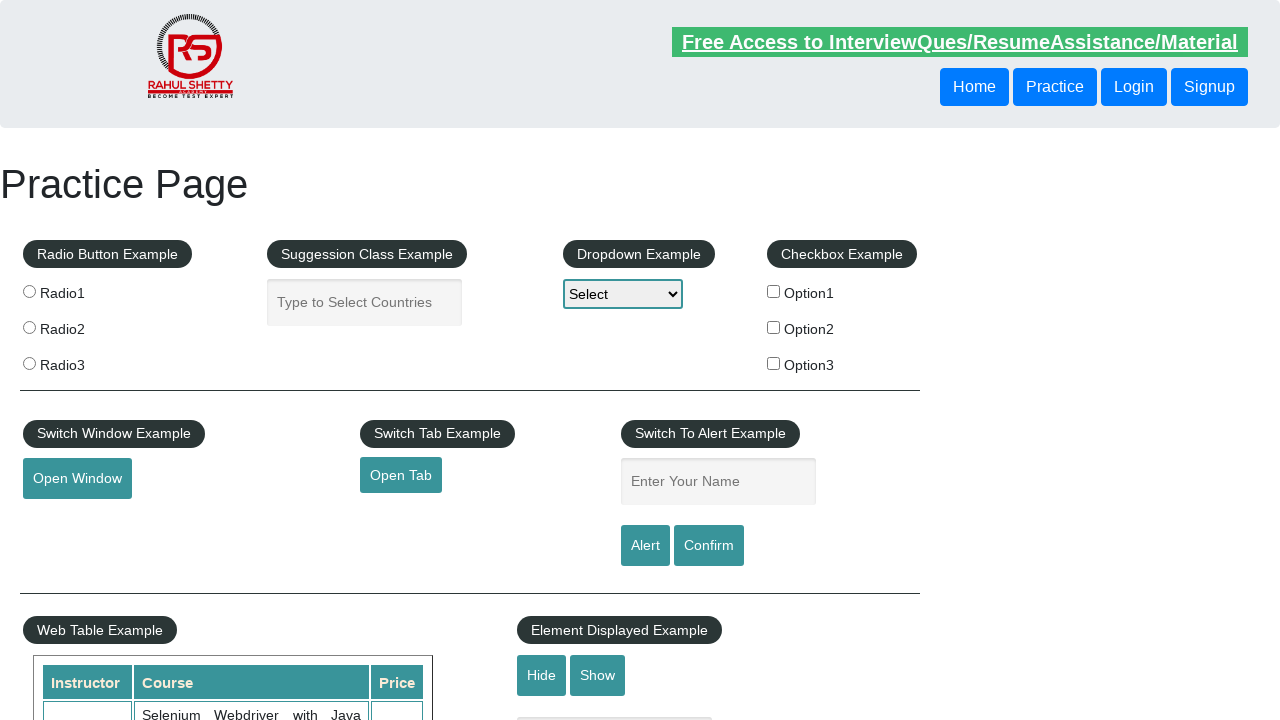

Navigated to automation practice page
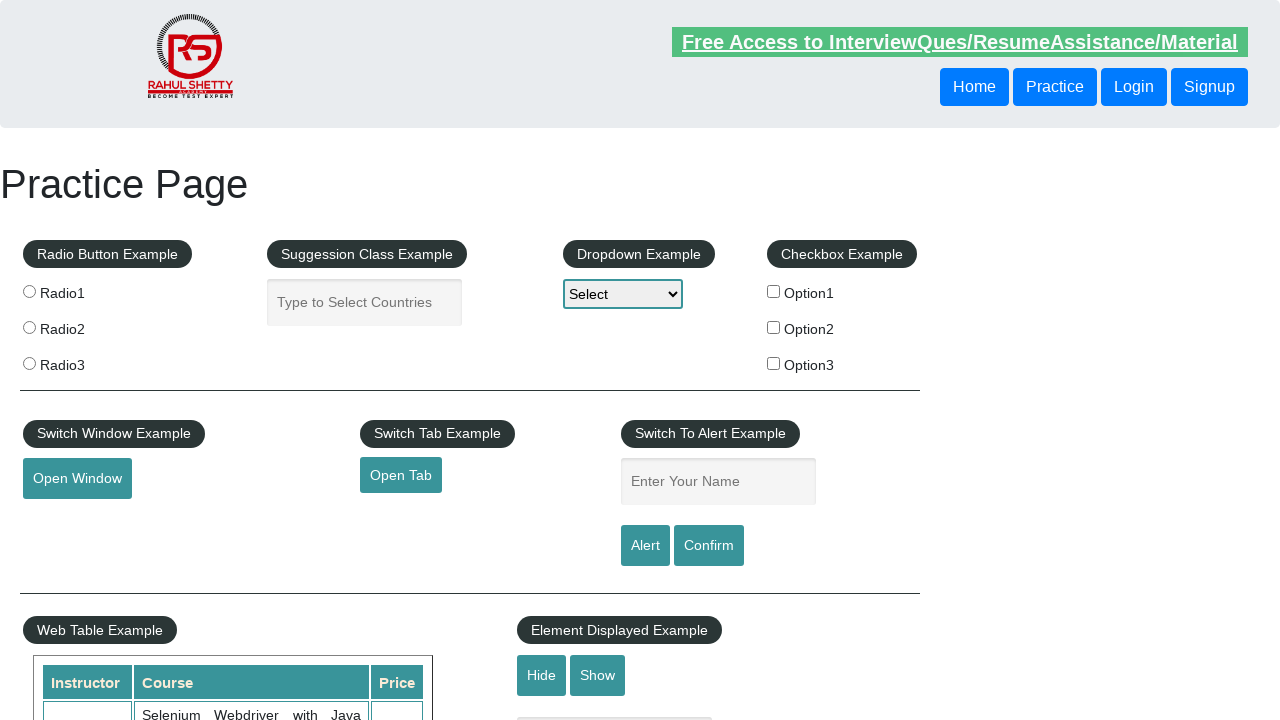

Located all radio button elements on the page
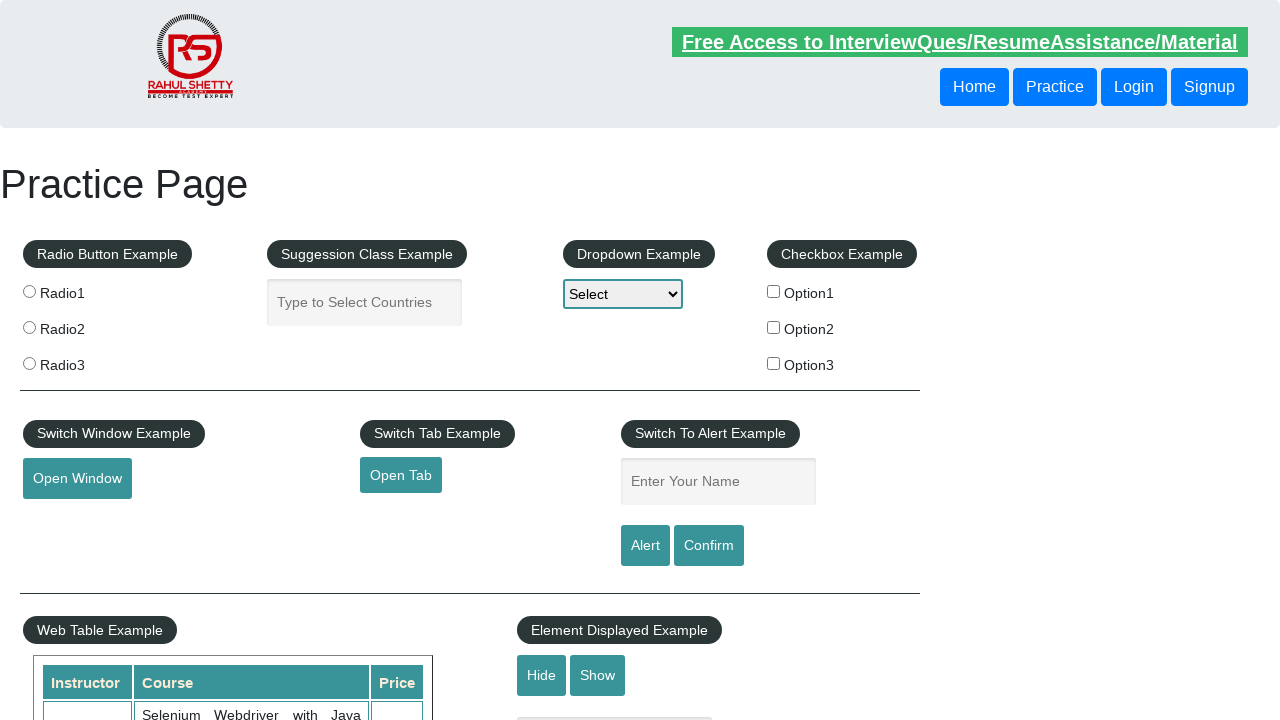

First radio button became visible
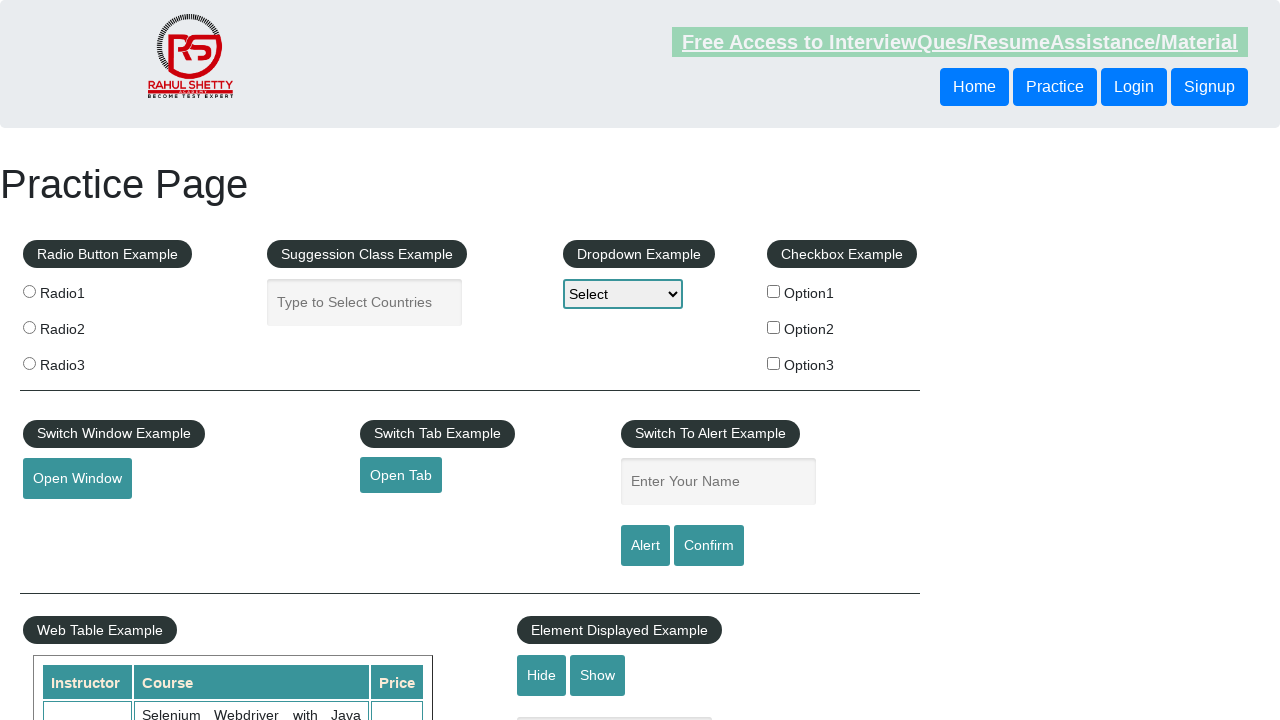

Counted 3 radio buttons on the page
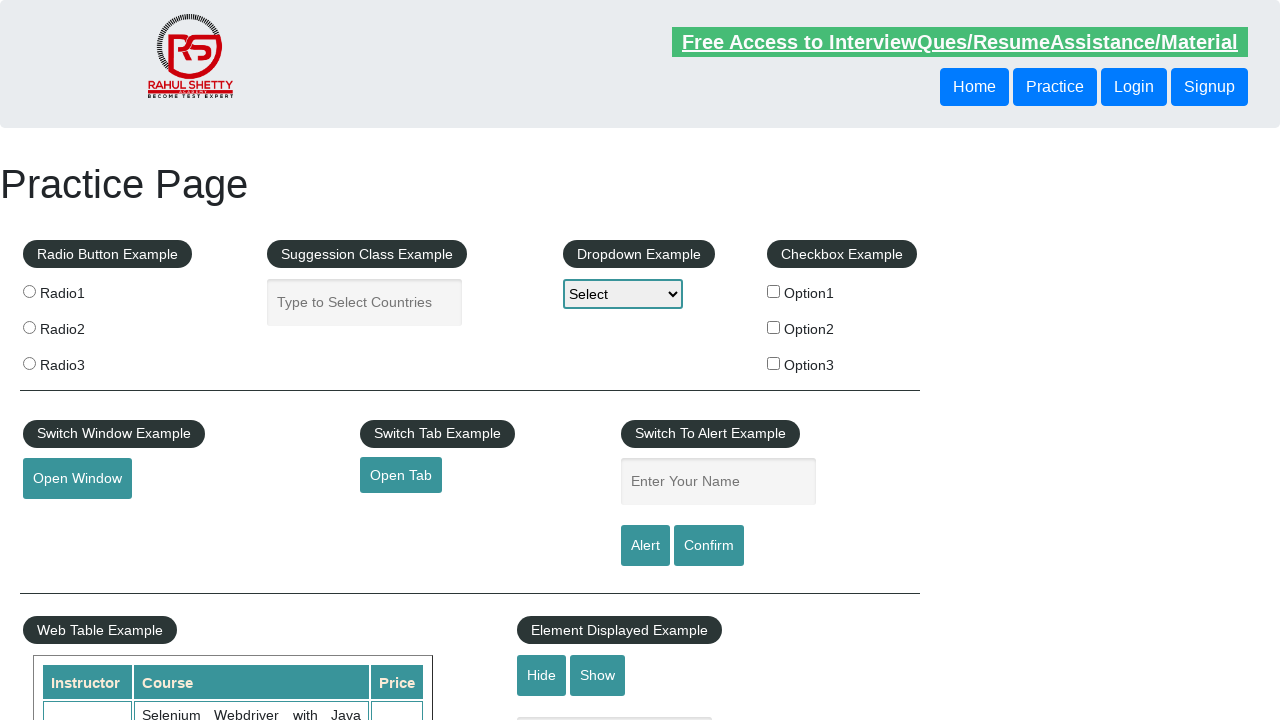

Assertion passed: radio buttons are present on the page
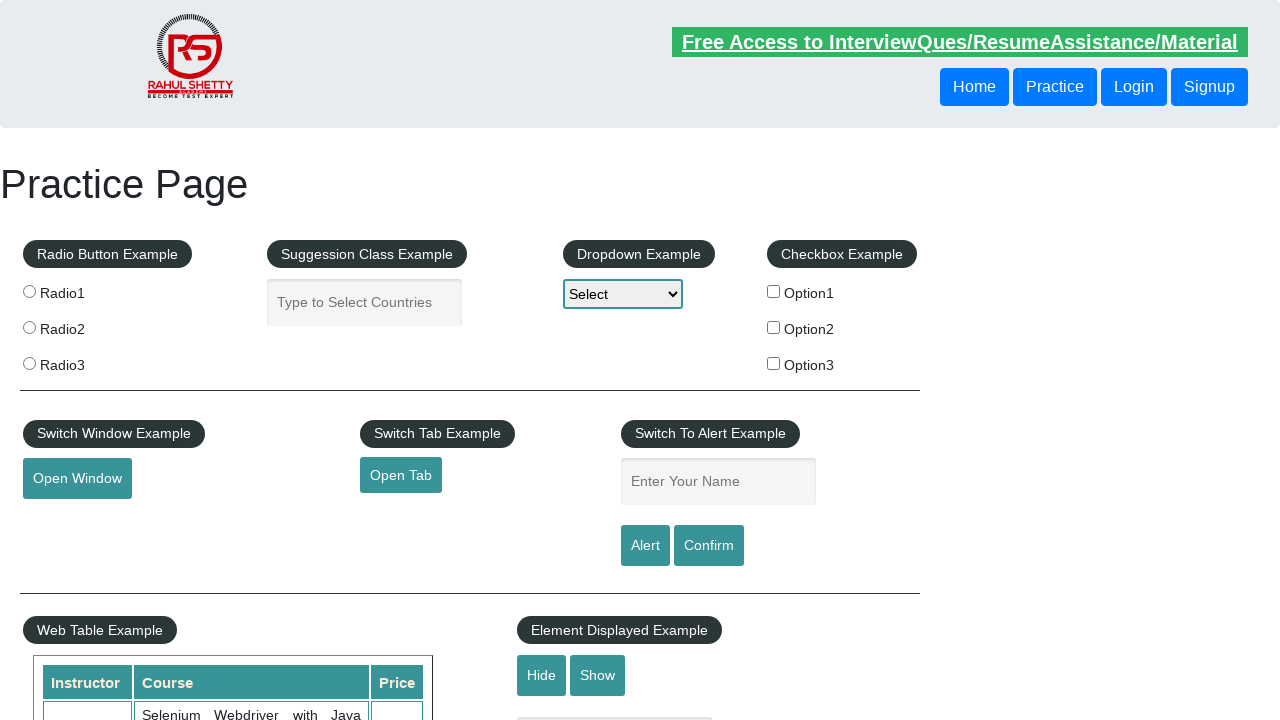

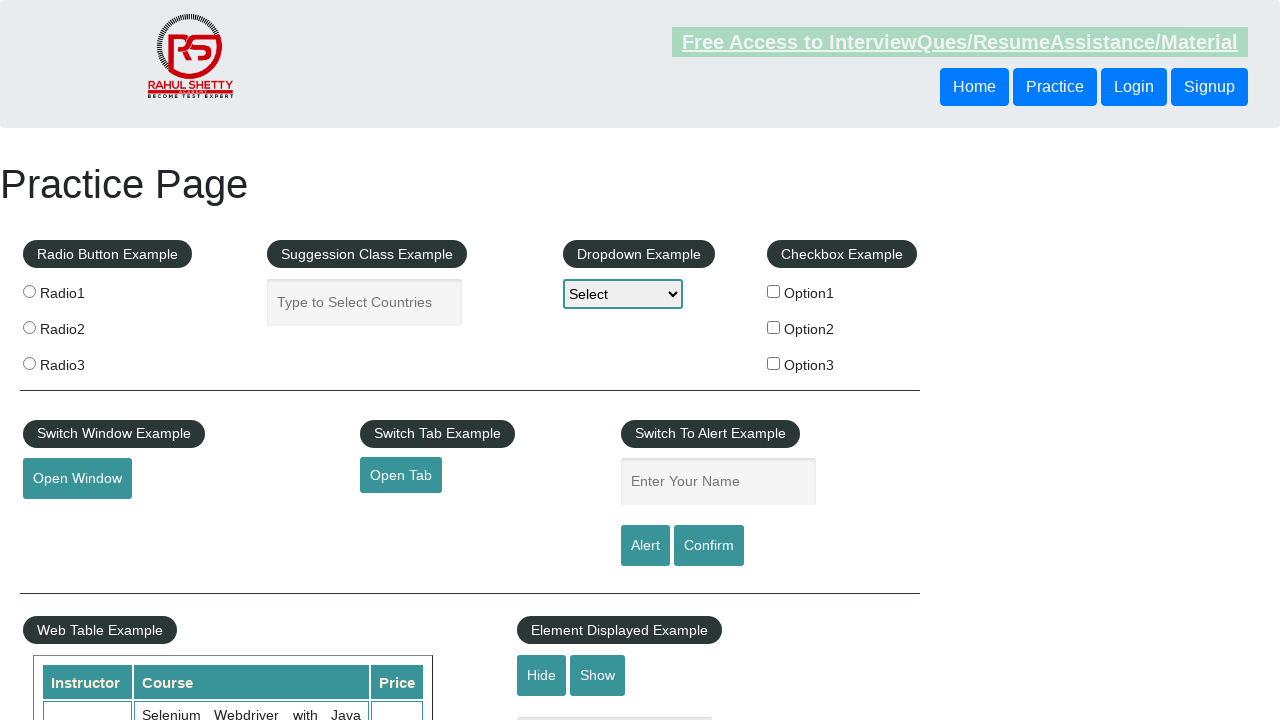